Navigates to Guru99 homepage and clicks on the Selenium link twice

Starting URL: https://www.guru99.com/

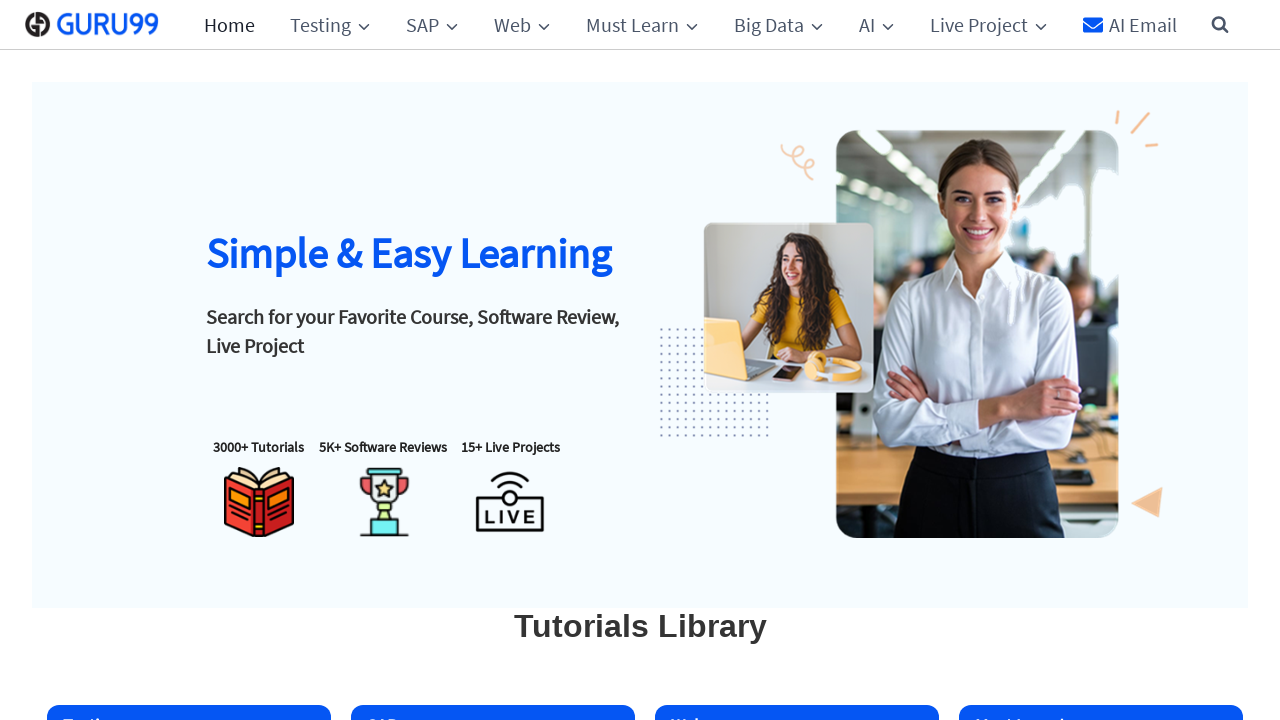

Navigated to Guru99 homepage
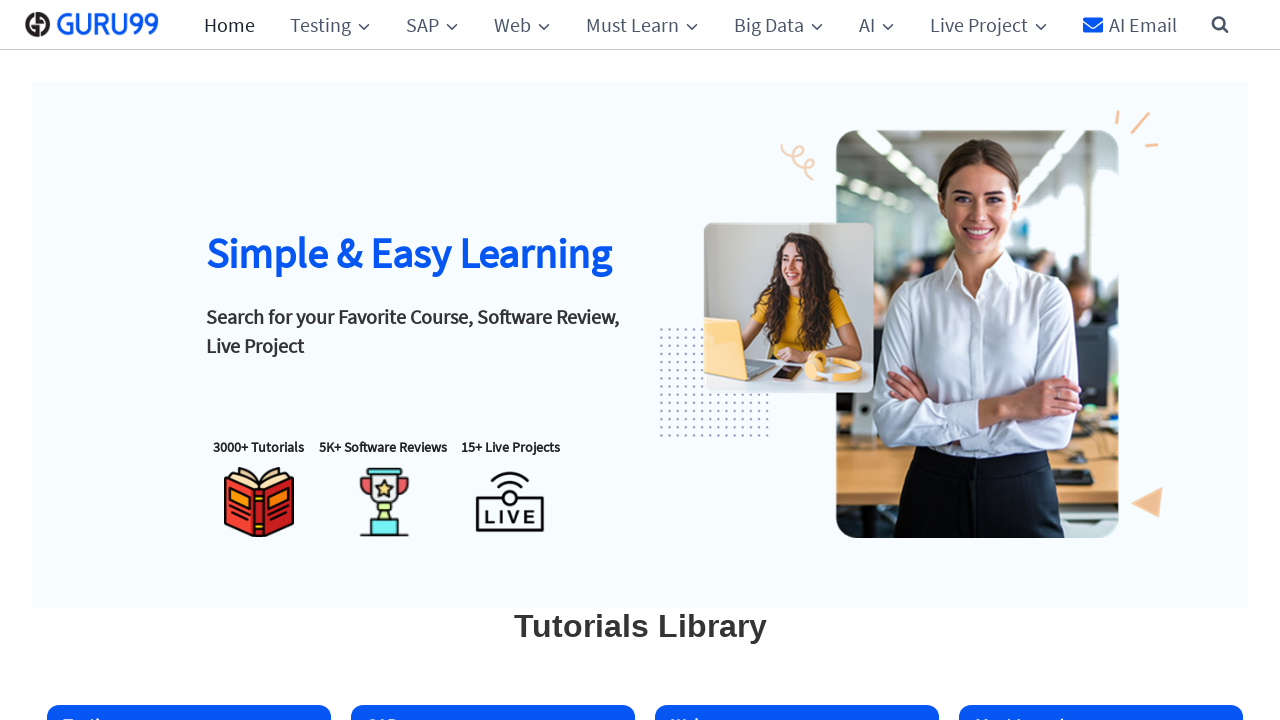

Clicked the first Selenium link at (540, 360) on internal:role=link[name="Selenium"i] >> nth=0
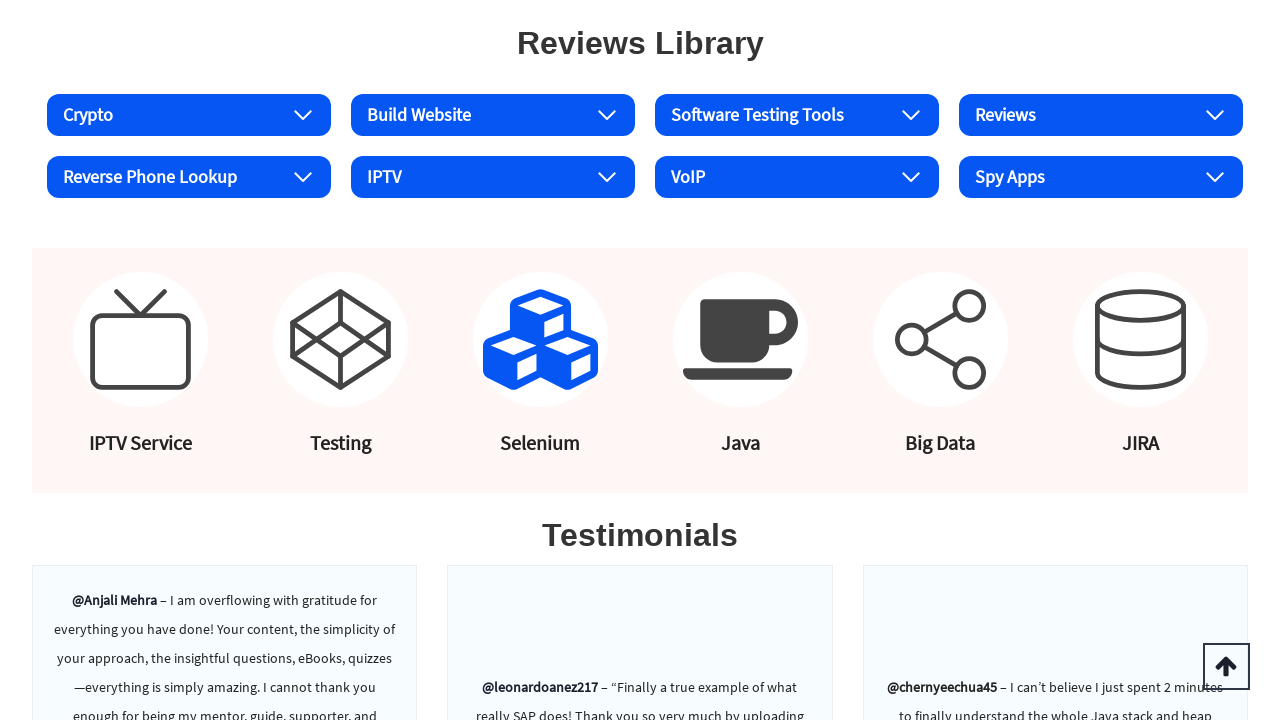

Clicked the Selenium link for the second time at (540, 360) on internal:role=link[name="Selenium"i] >> nth=0
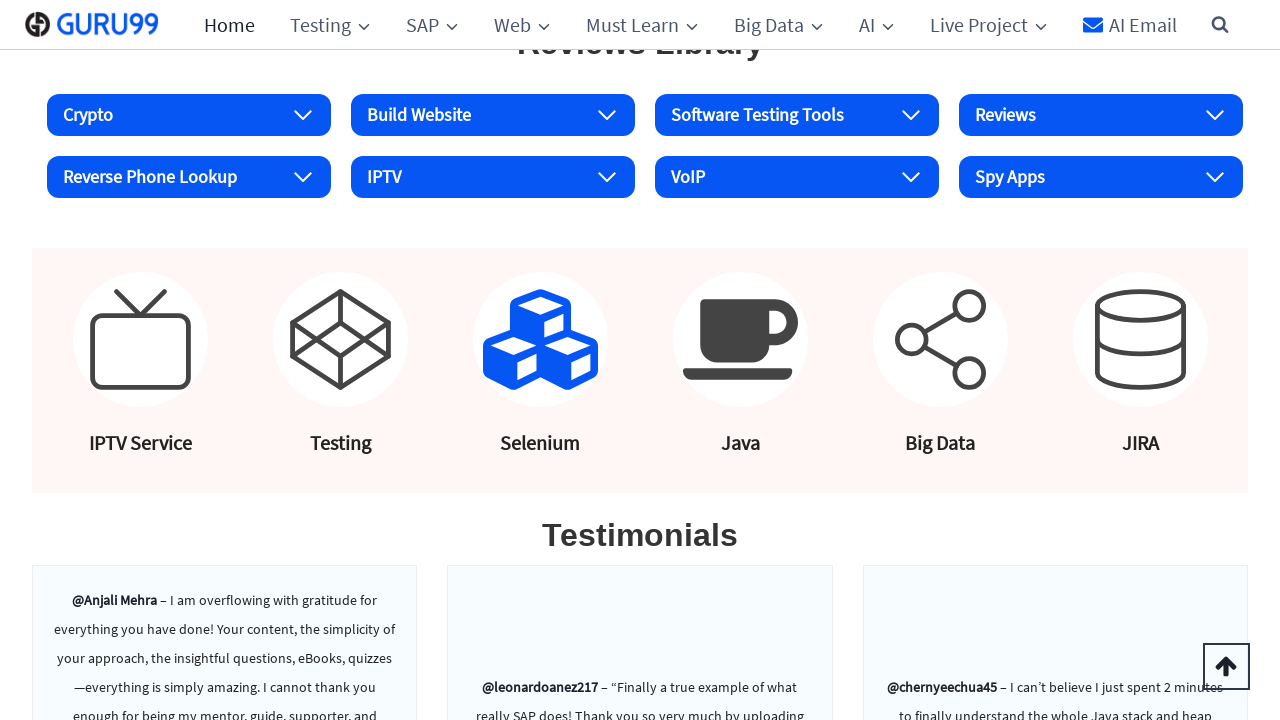

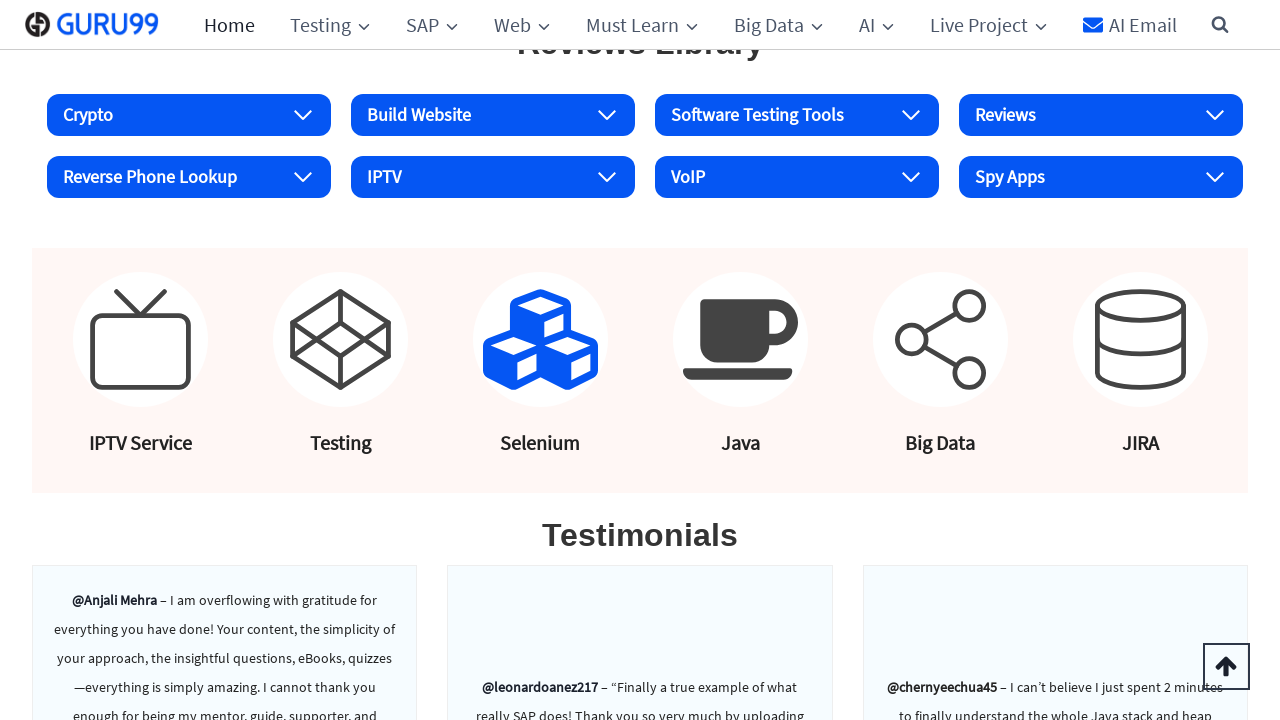